Tests browser navigation functionality by navigating between multiple pages using forward and back buttons

Starting URL: https://rahulshettyacademy.com/locatorspractice/

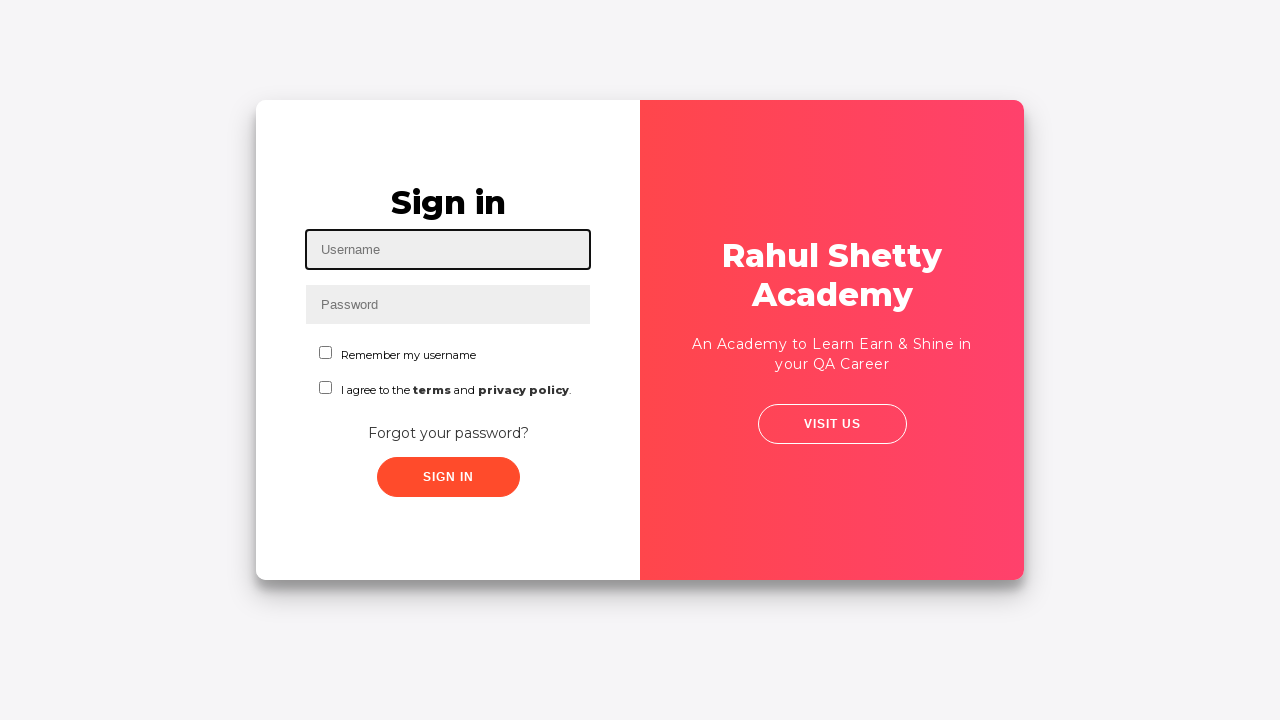

Navigated to locators practice page
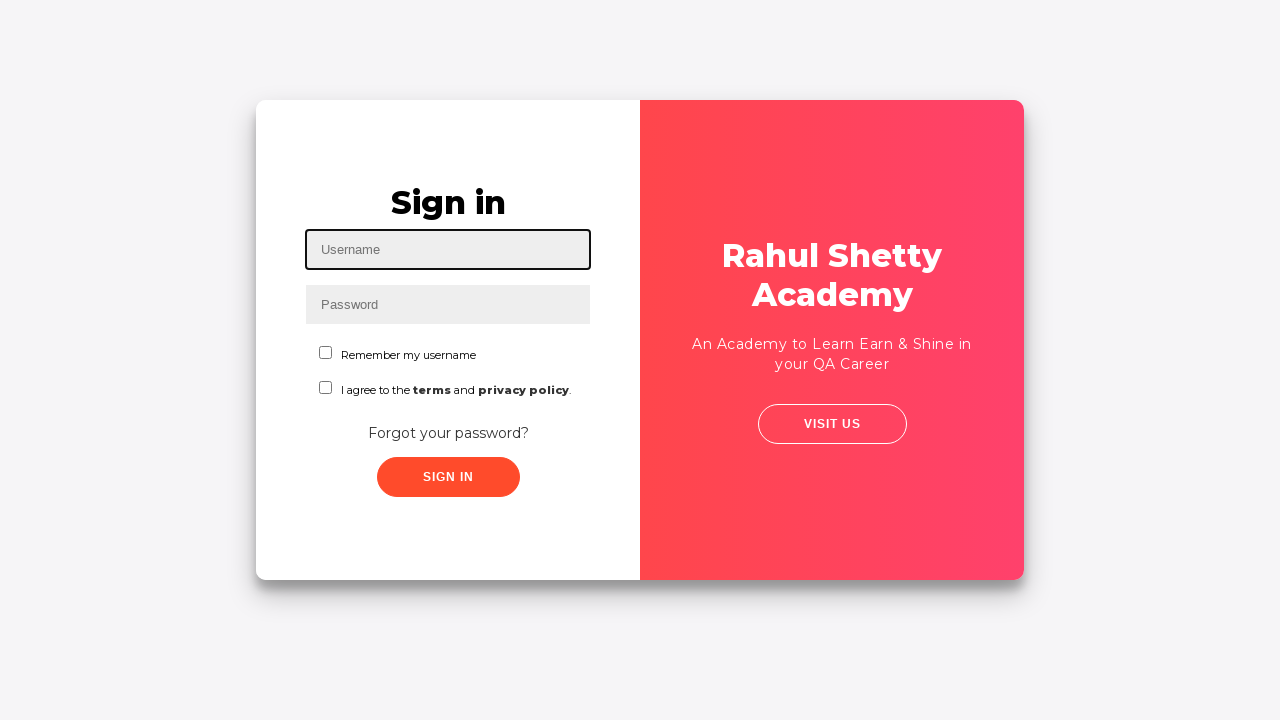

Clicked back button to navigate to previous page
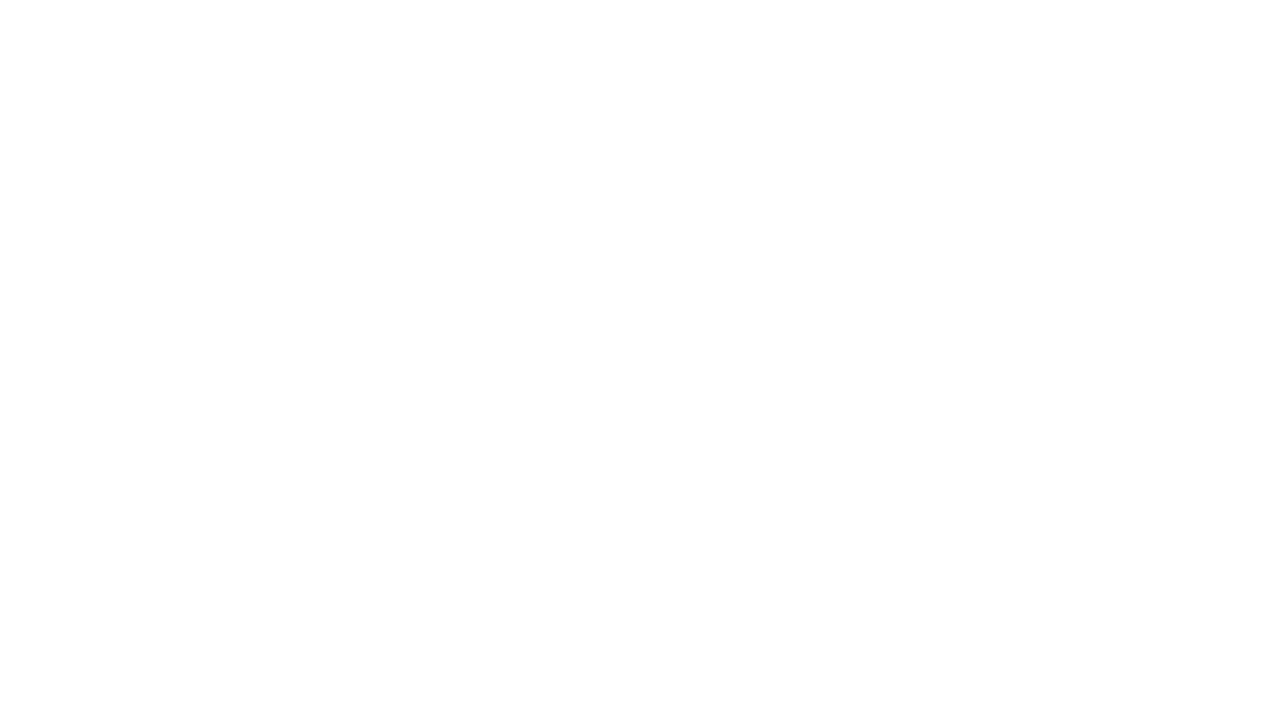

Clicked forward button to navigate to locators practice page again
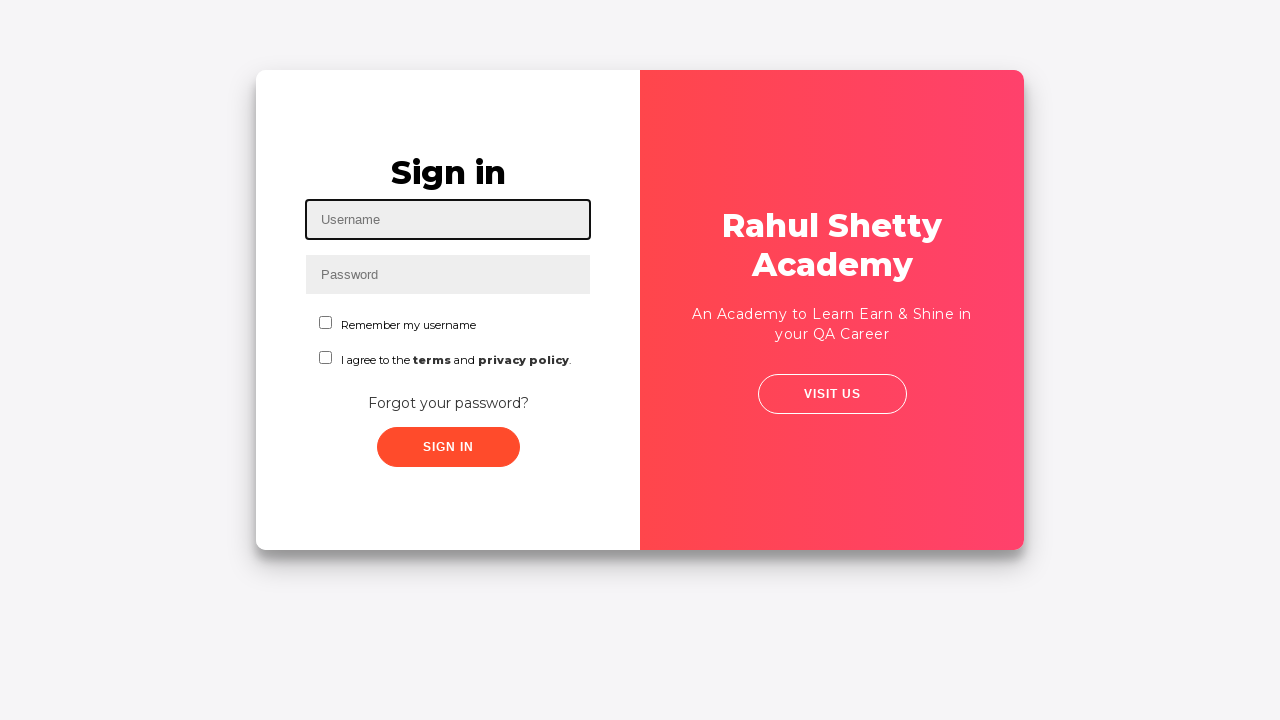

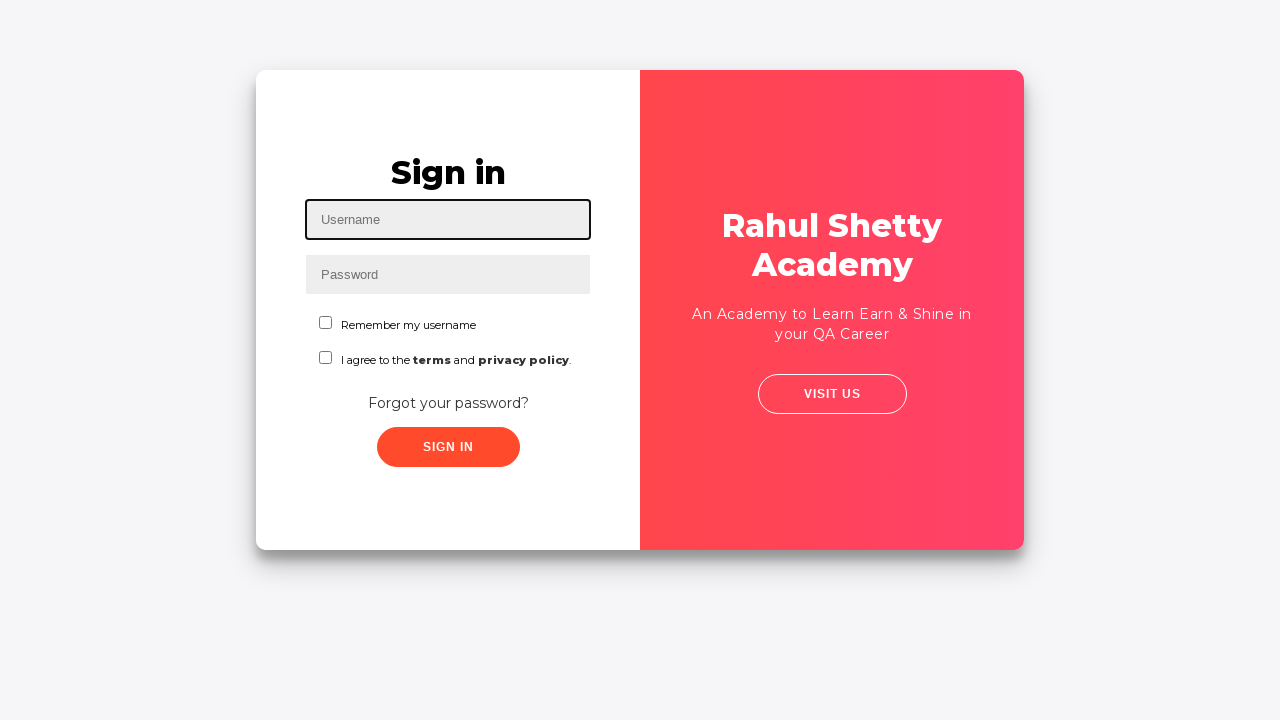